Tests dynamic controls page by verifying textbox is initially disabled, clicking Enable button, waiting for textbox to become enabled, and verifying the success message is displayed

Starting URL: https://the-internet.herokuapp.com/dynamic_controls

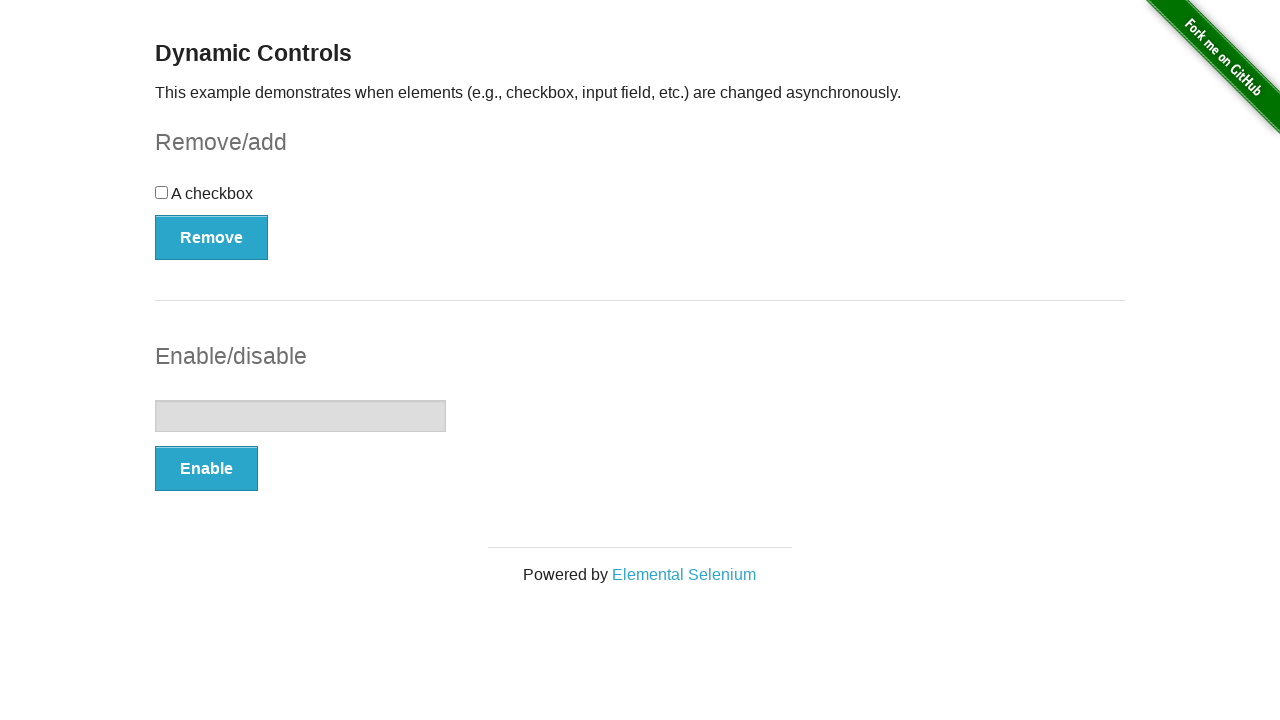

Navigated to dynamic controls page
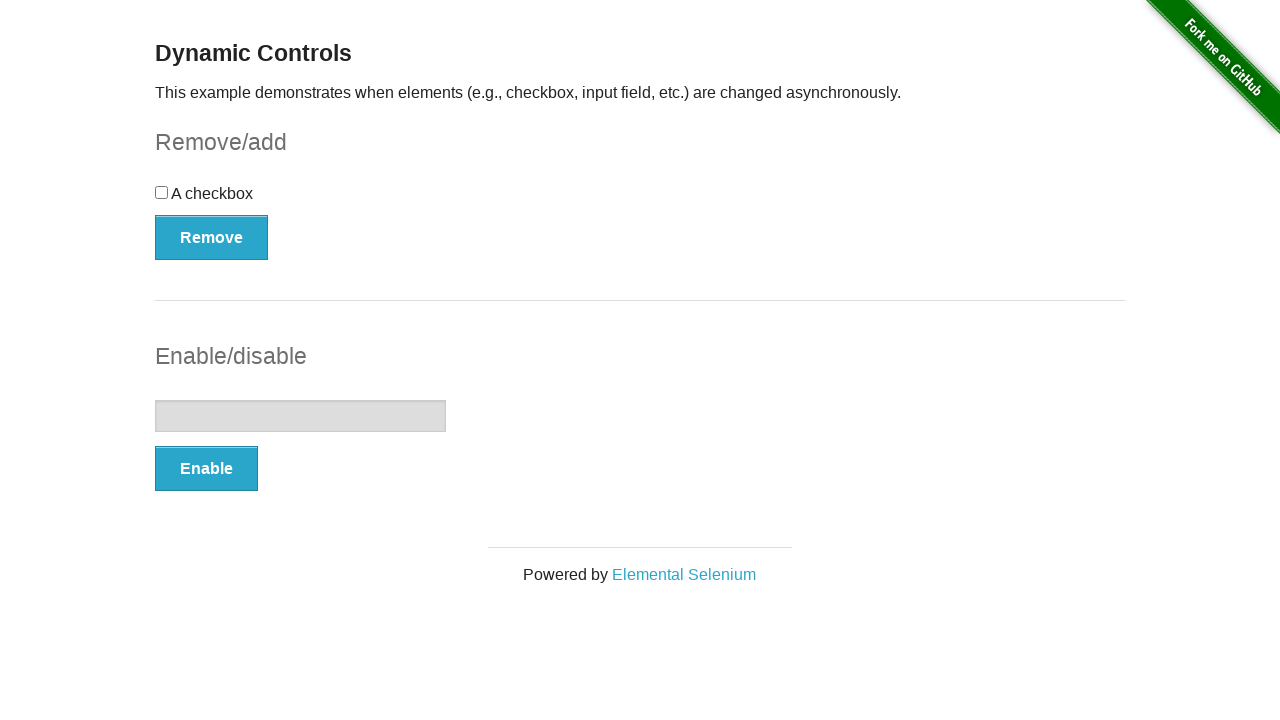

Located textbox element
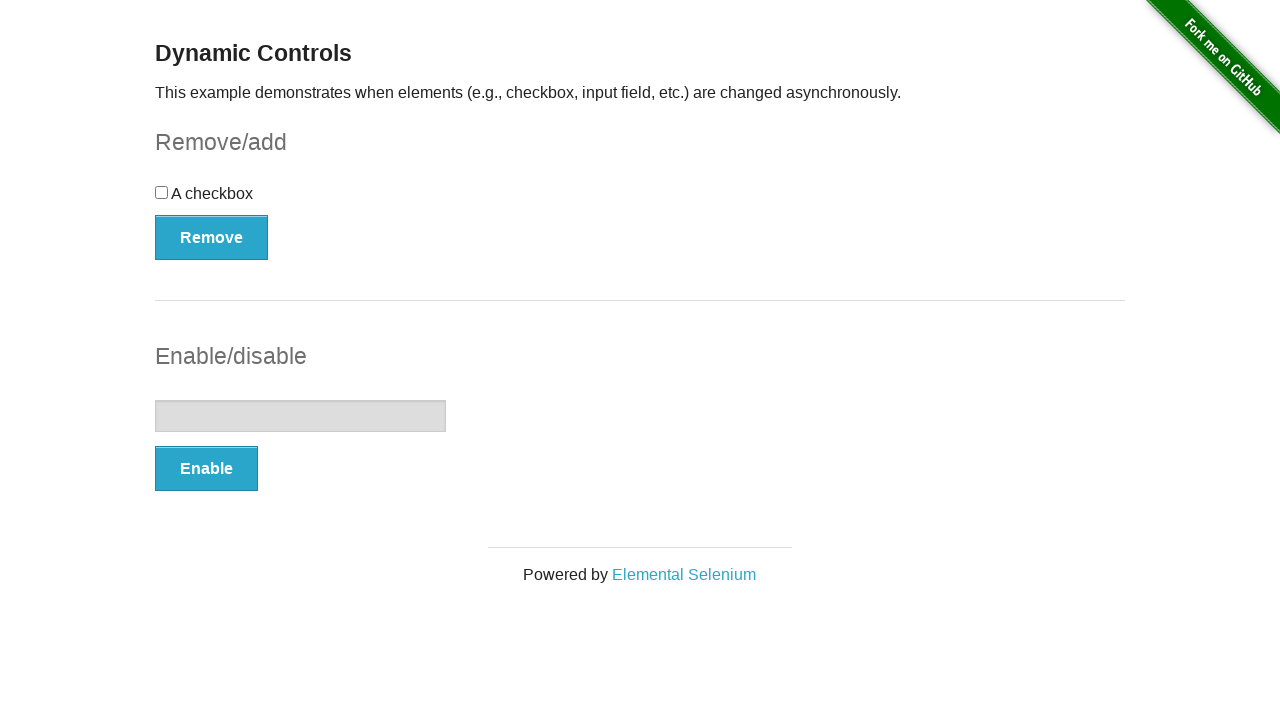

Verified textbox is initially disabled
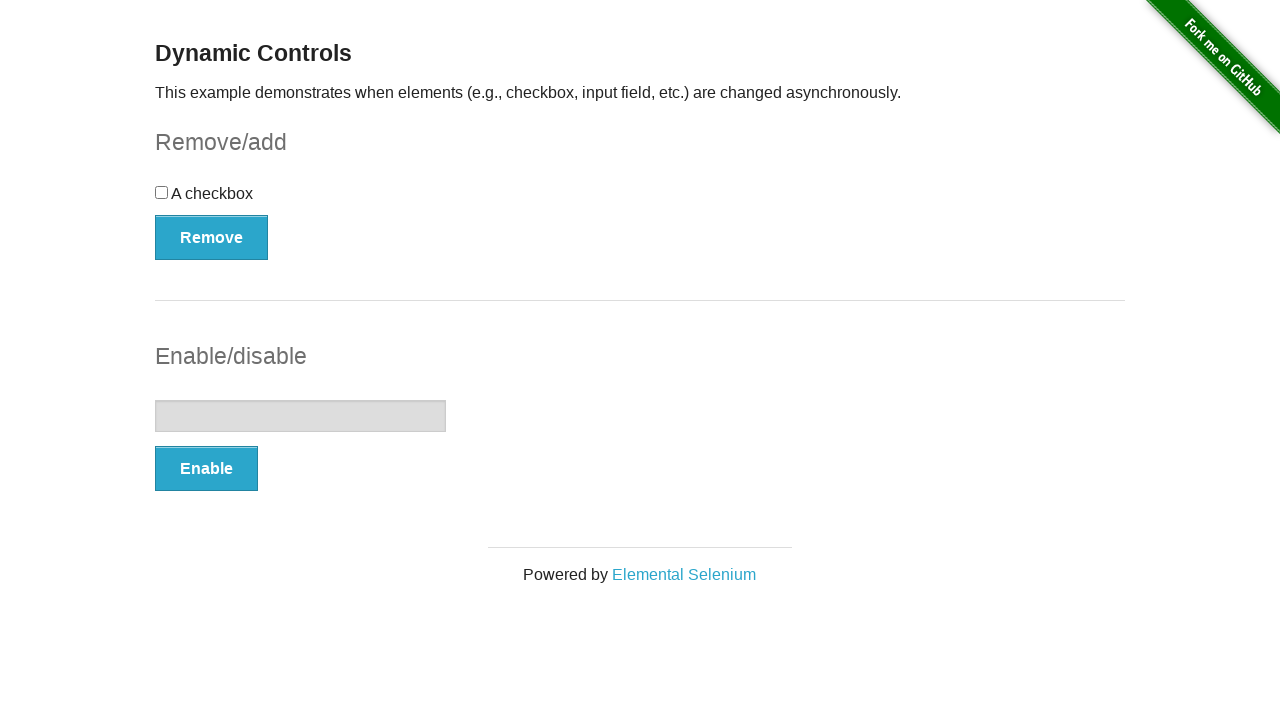

Clicked Enable button at (206, 469) on xpath=//button[text()='Enable']
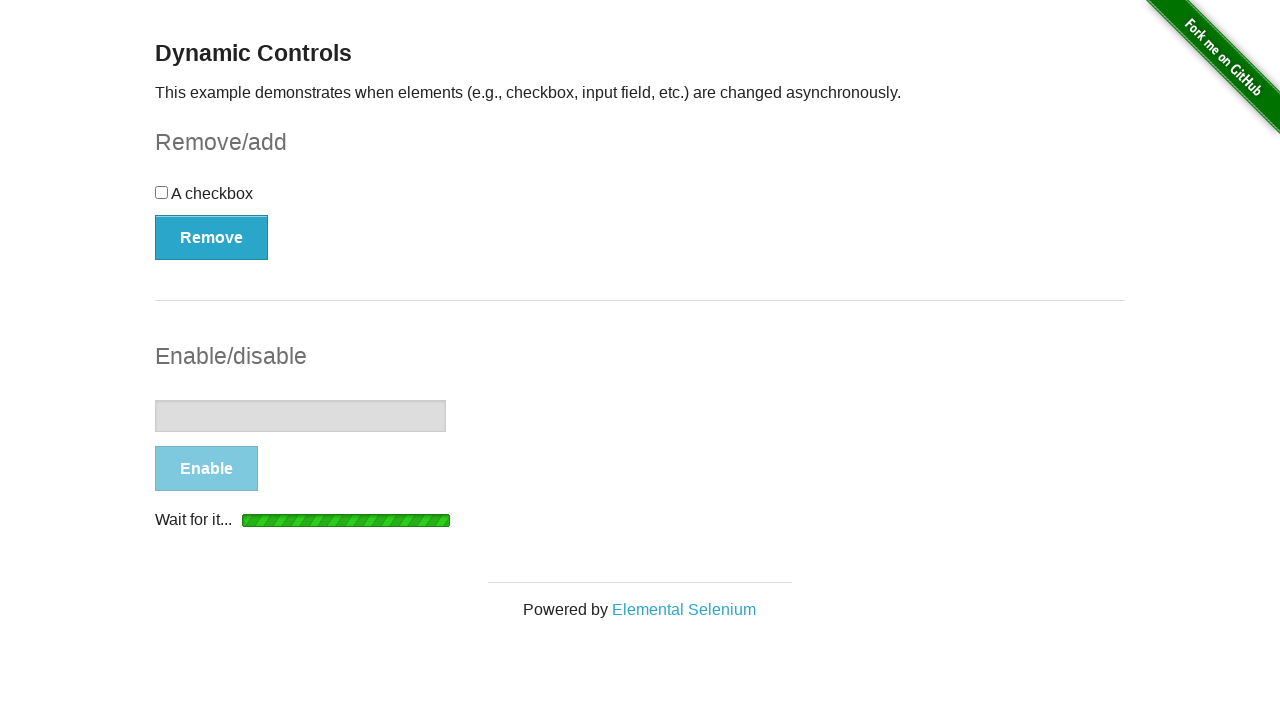

Waited for textbox to become enabled
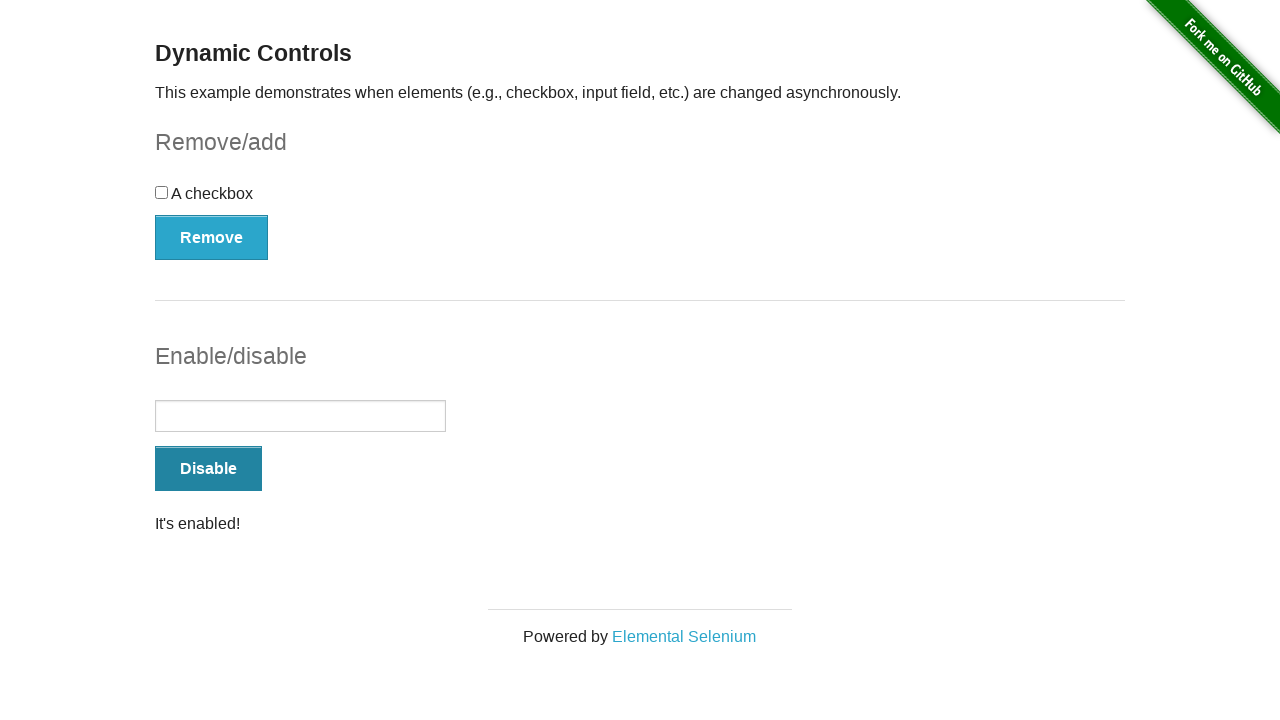

Verified success message is displayed
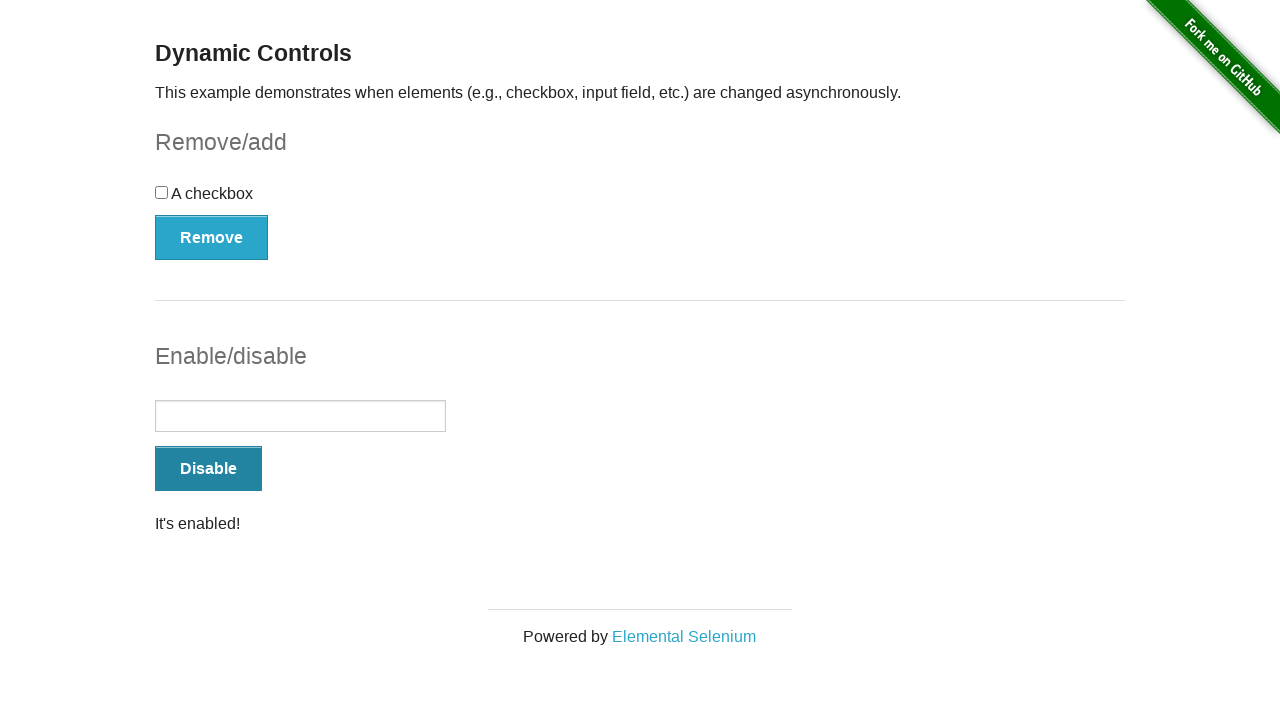

Verified textbox is now enabled
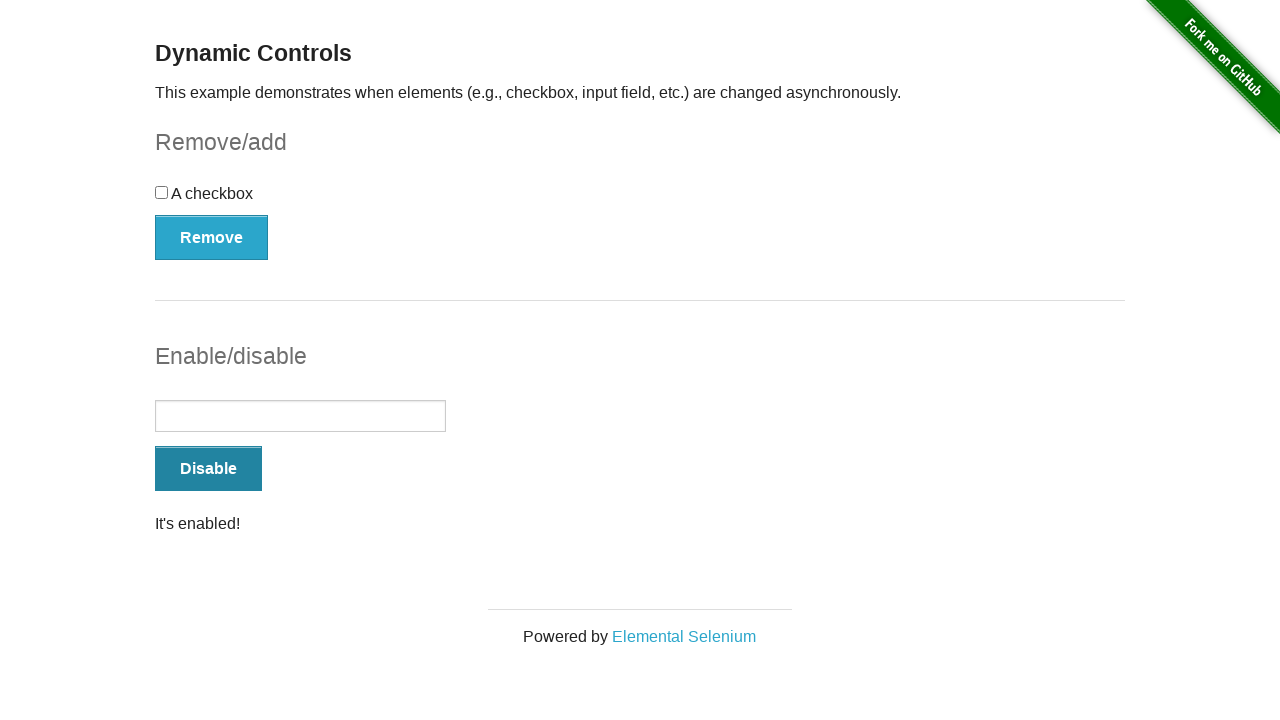

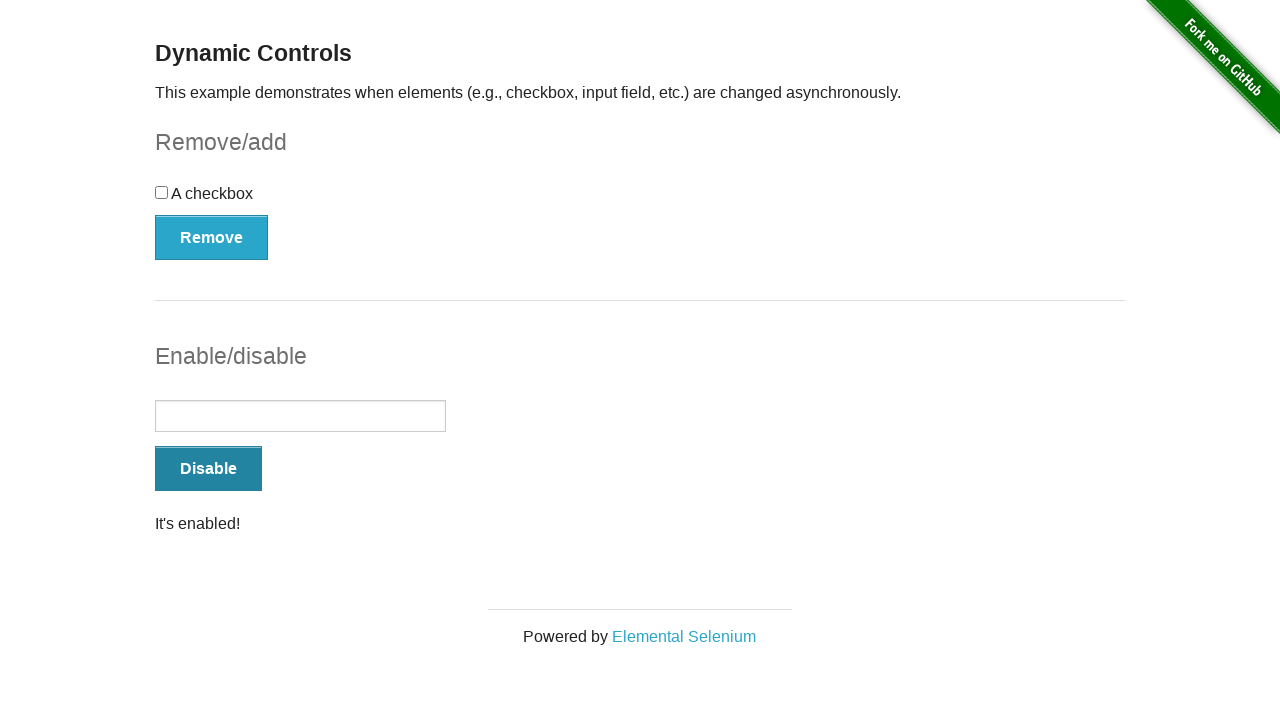